Tests hover functionality by hovering over an avatar element and verifying that additional user information (caption) appears

Starting URL: http://the-internet.herokuapp.com/hovers

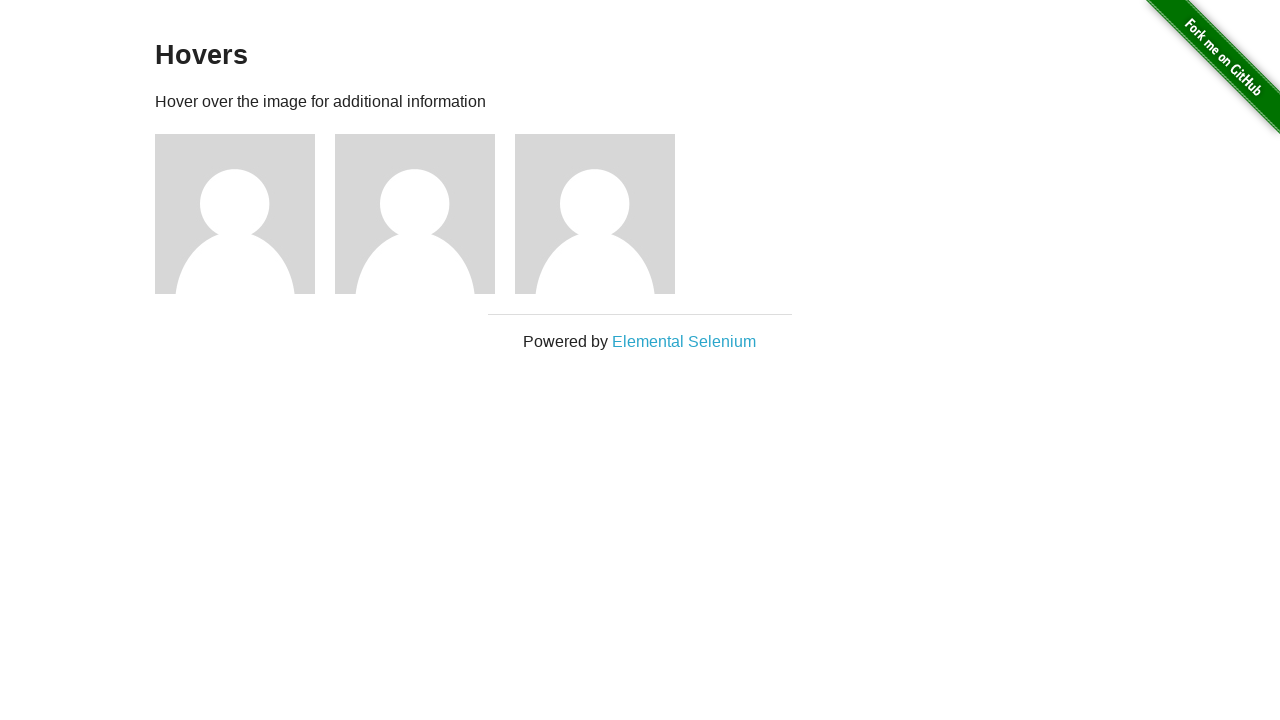

Located first avatar element
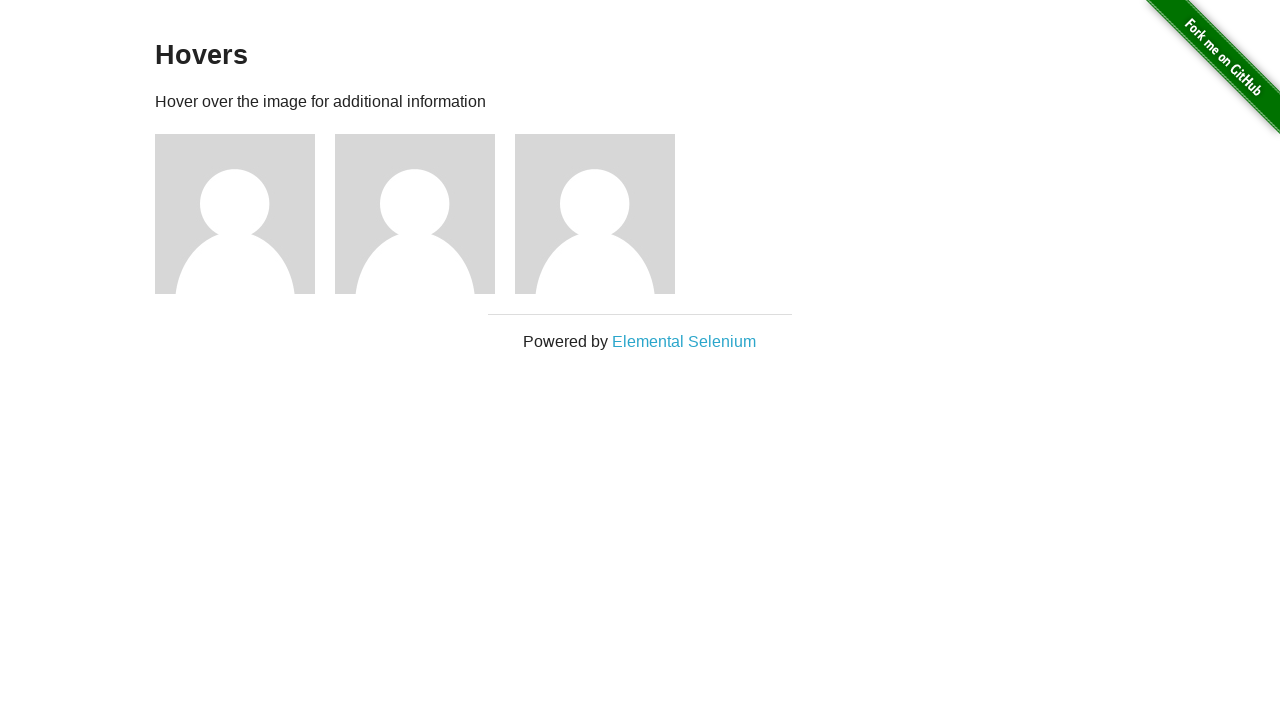

Hovered over avatar element to trigger caption display at (245, 214) on .figure >> nth=0
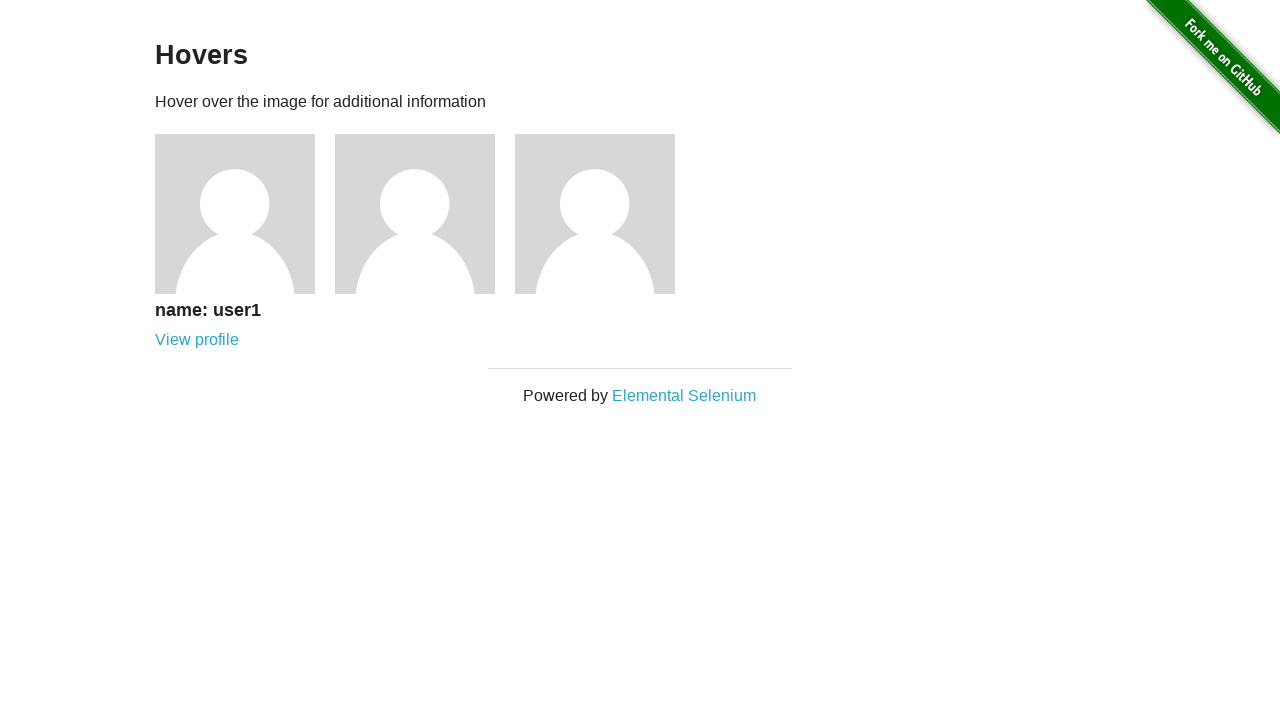

Located first caption element
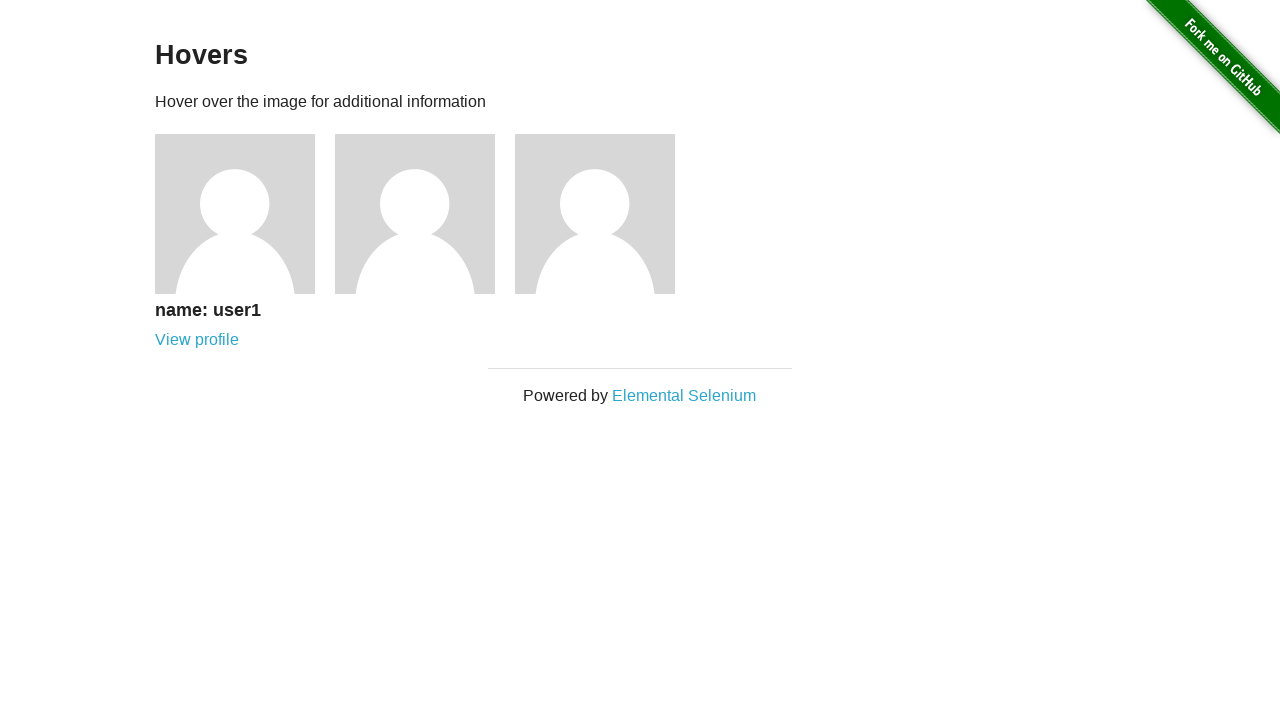

Verified that avatar caption is visible
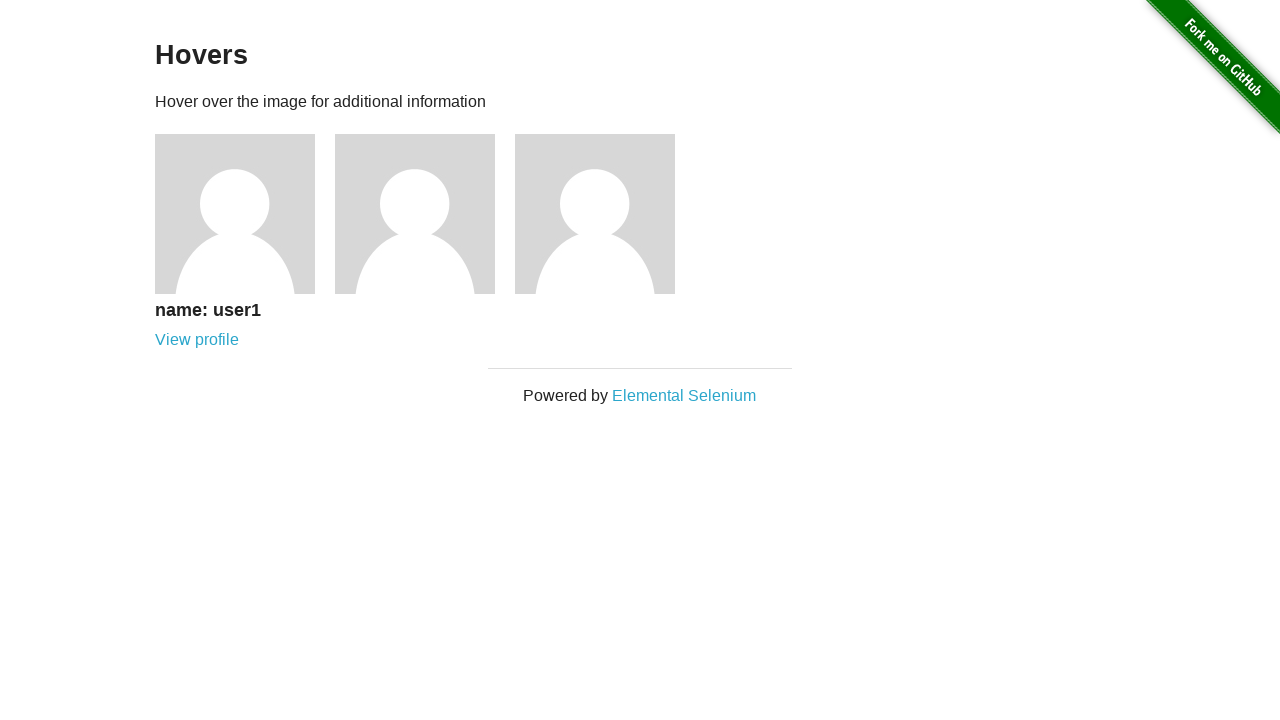

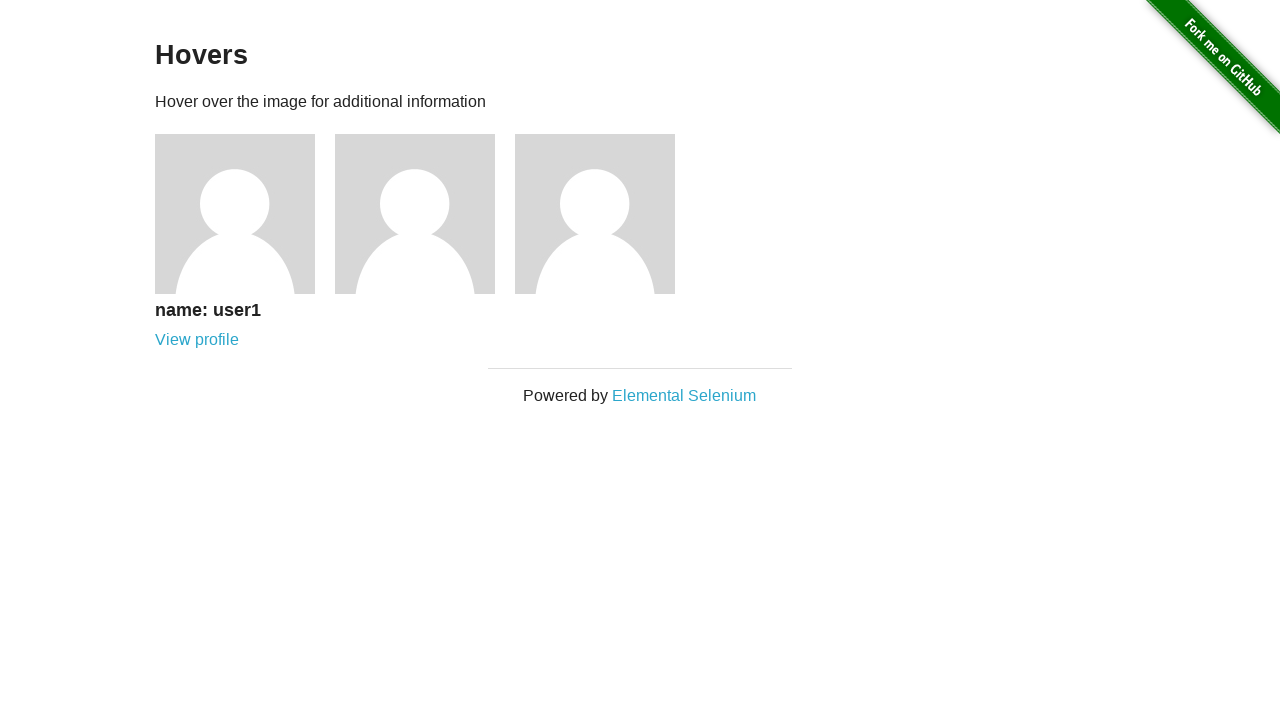